Tests e-commerce checkout flow by adding an ebook to cart, selecting debit payment option, and attempting to pay without filling required fields to verify validation messages

Starting URL: https://shopdemo.e-junkie.com/

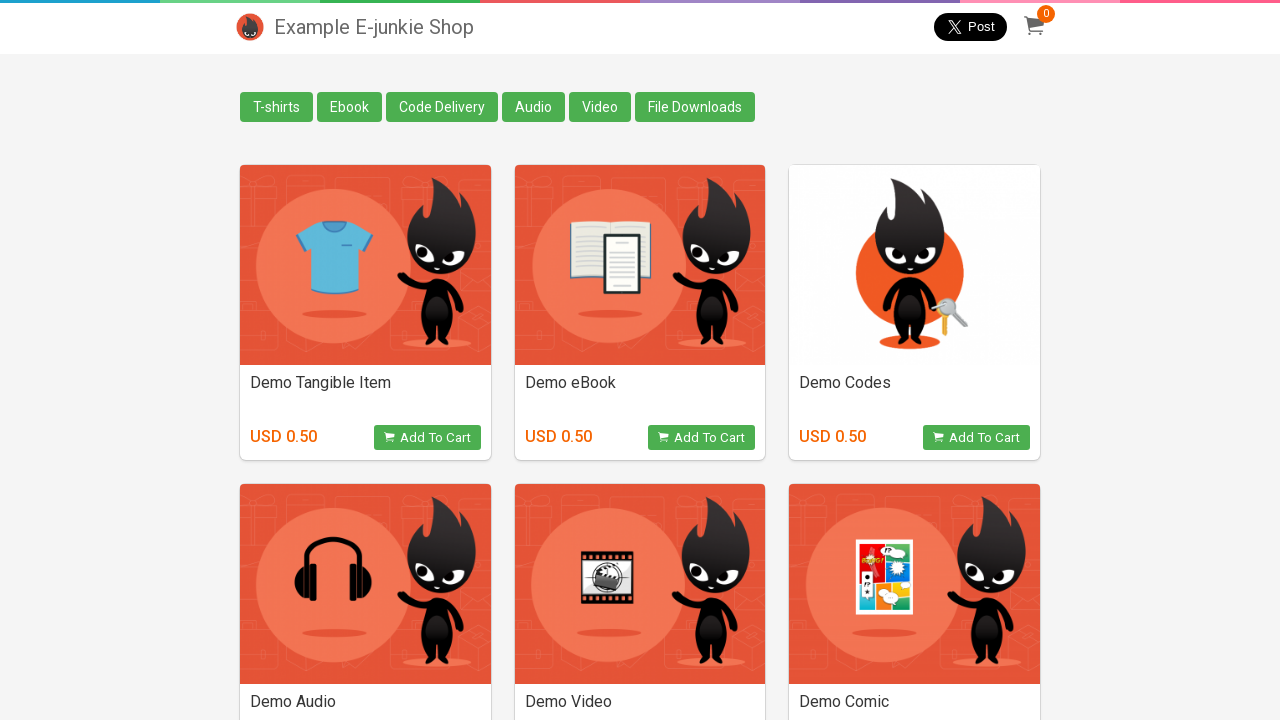

Clicked on Ebook link at (350, 107) on text=Ebook
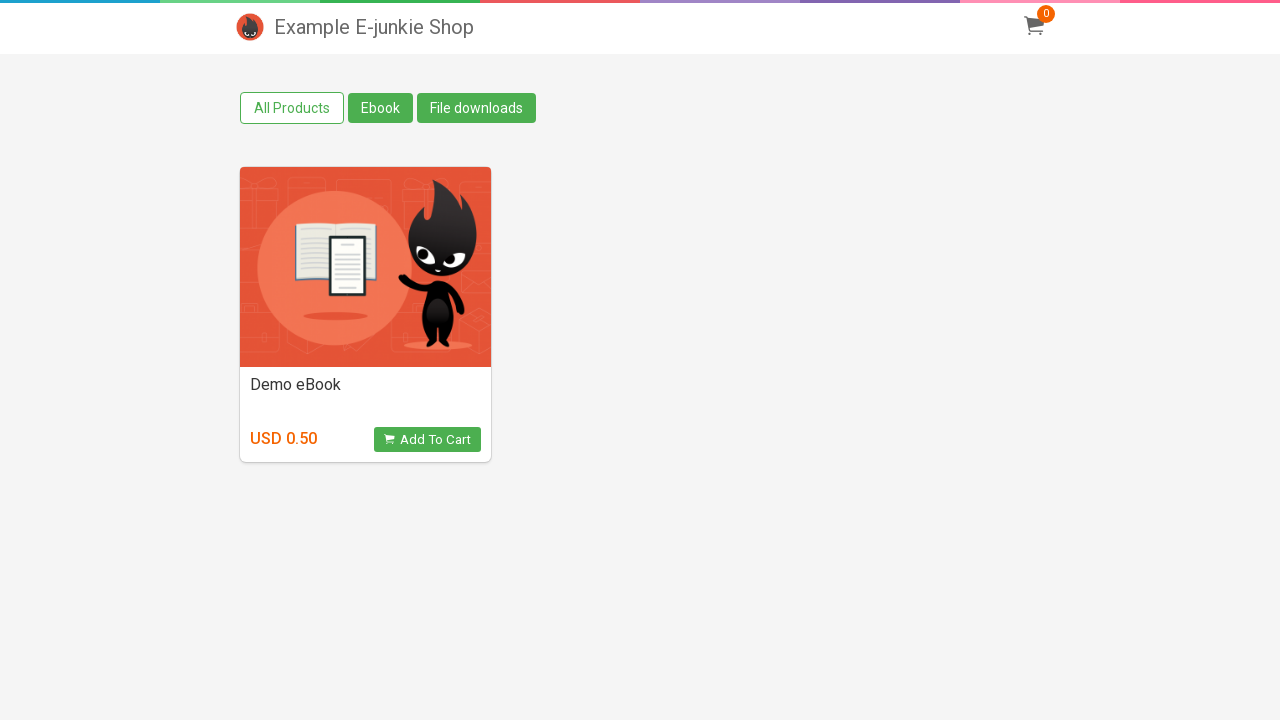

Clicked Add to Cart button for the ebook at (427, 440) on button.view_product
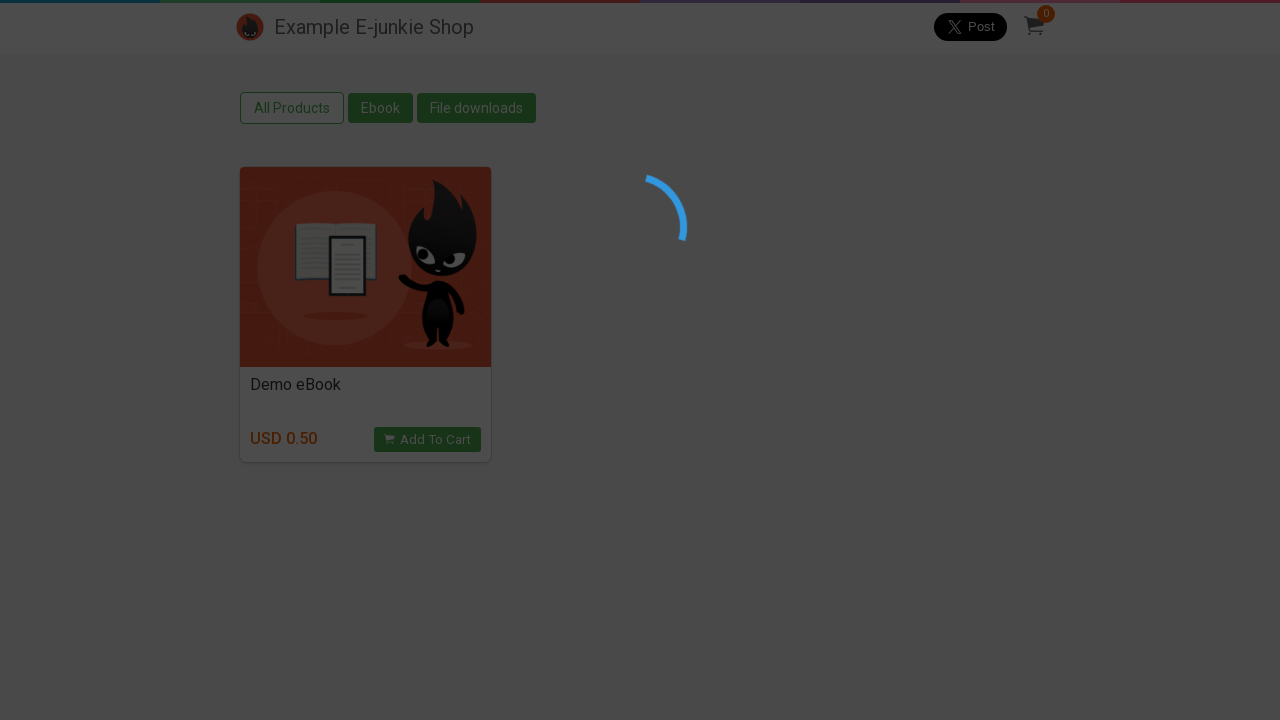

Checkout iframe loaded
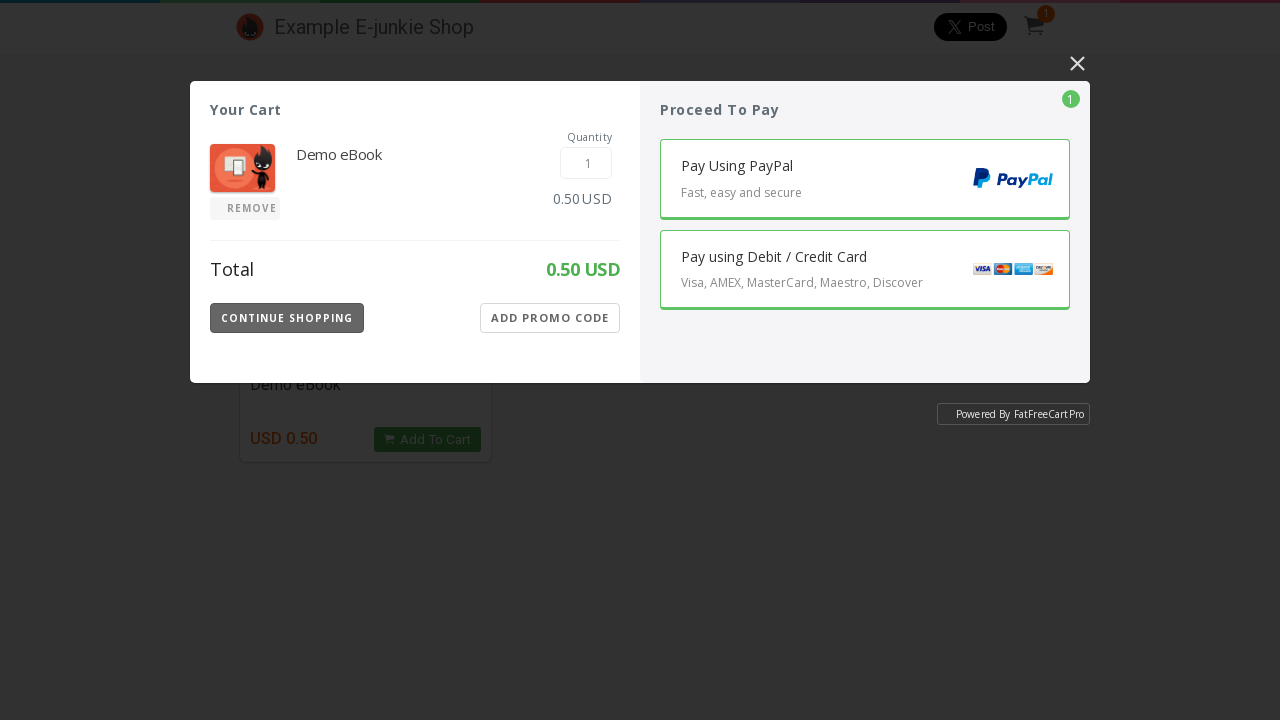

Switched to checkout iframe content
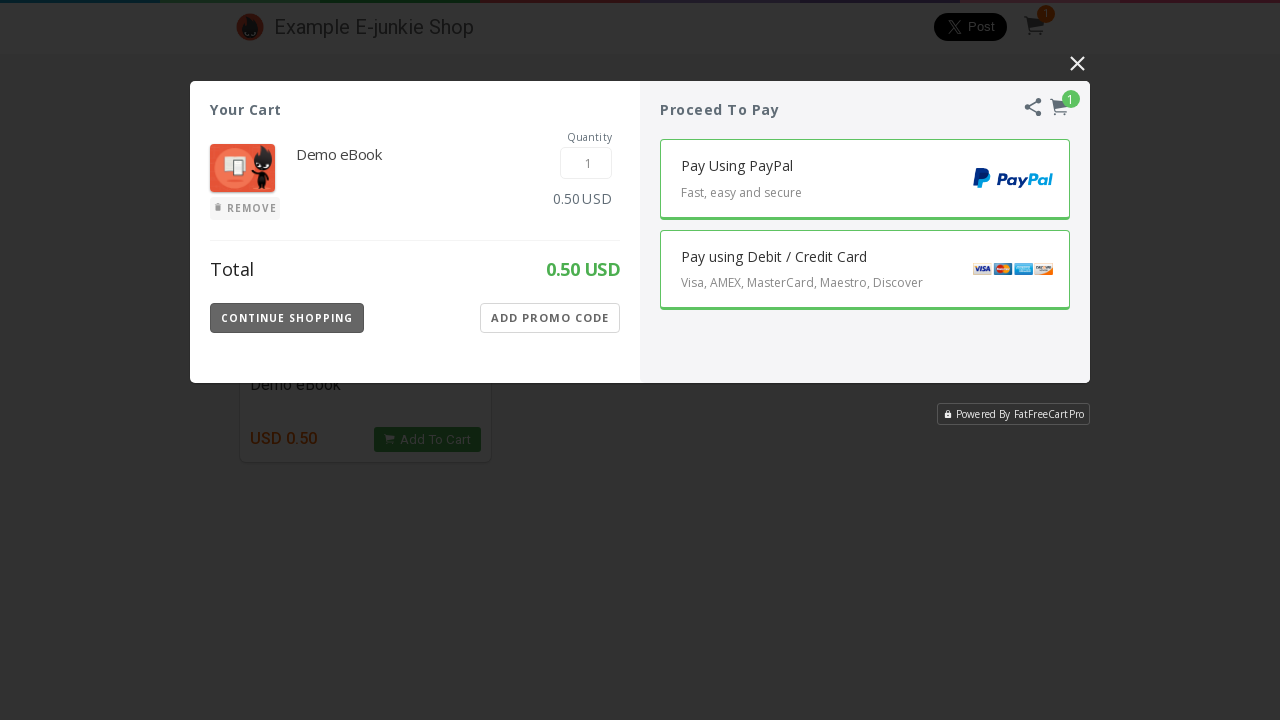

Payment options loaded in checkout
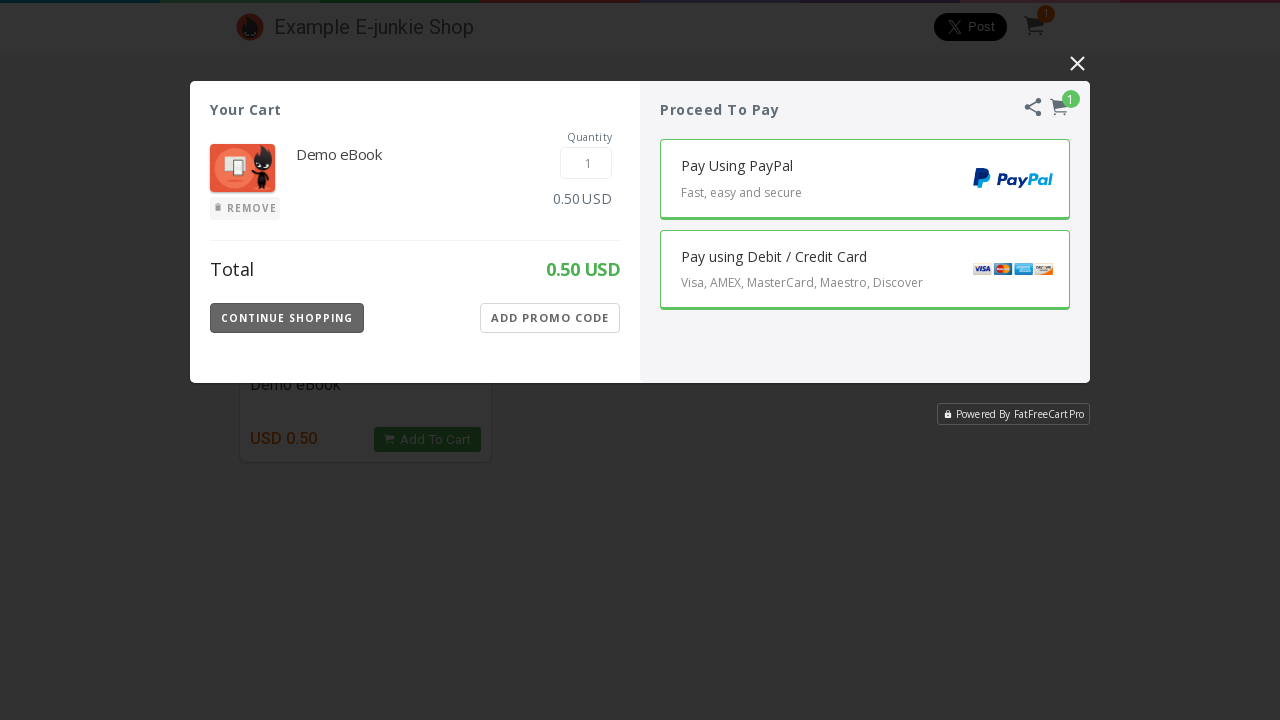

Selected debit payment option (third option) at (865, 270) on div.Payment-Options > button:nth-child(3)
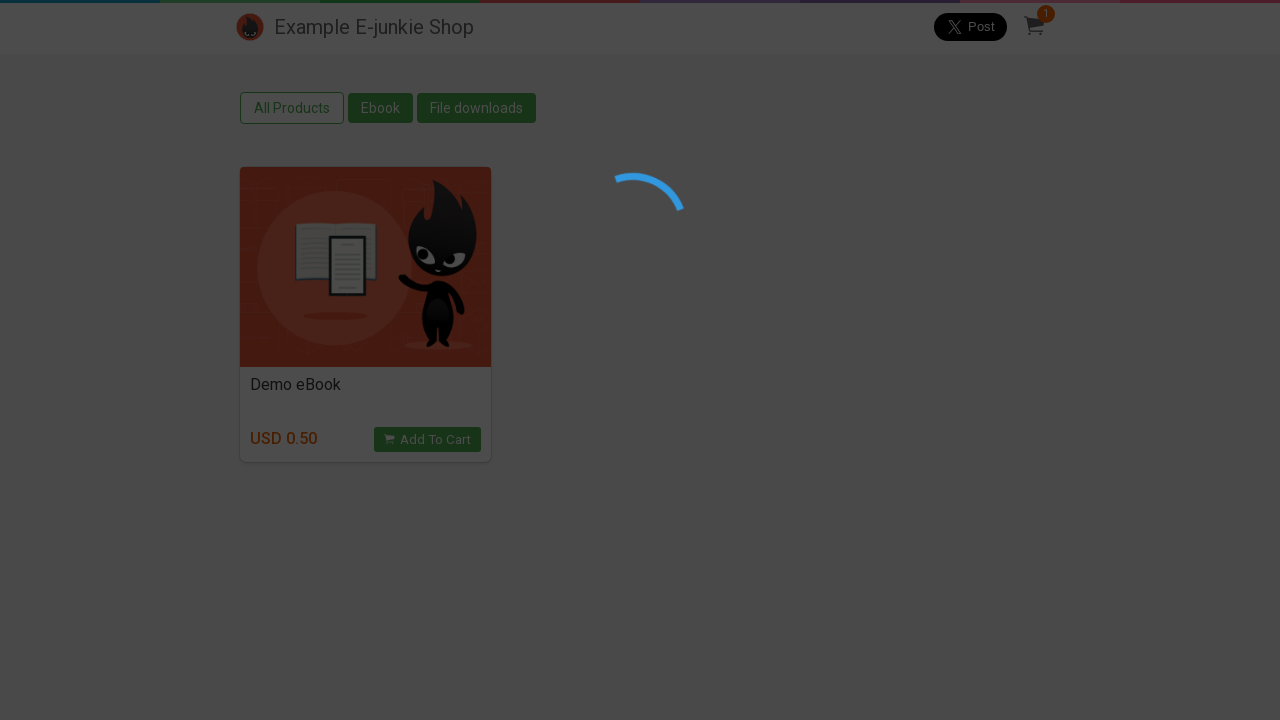

Clicked Pay button without filling required fields at (865, 293) on button.Pay-Button
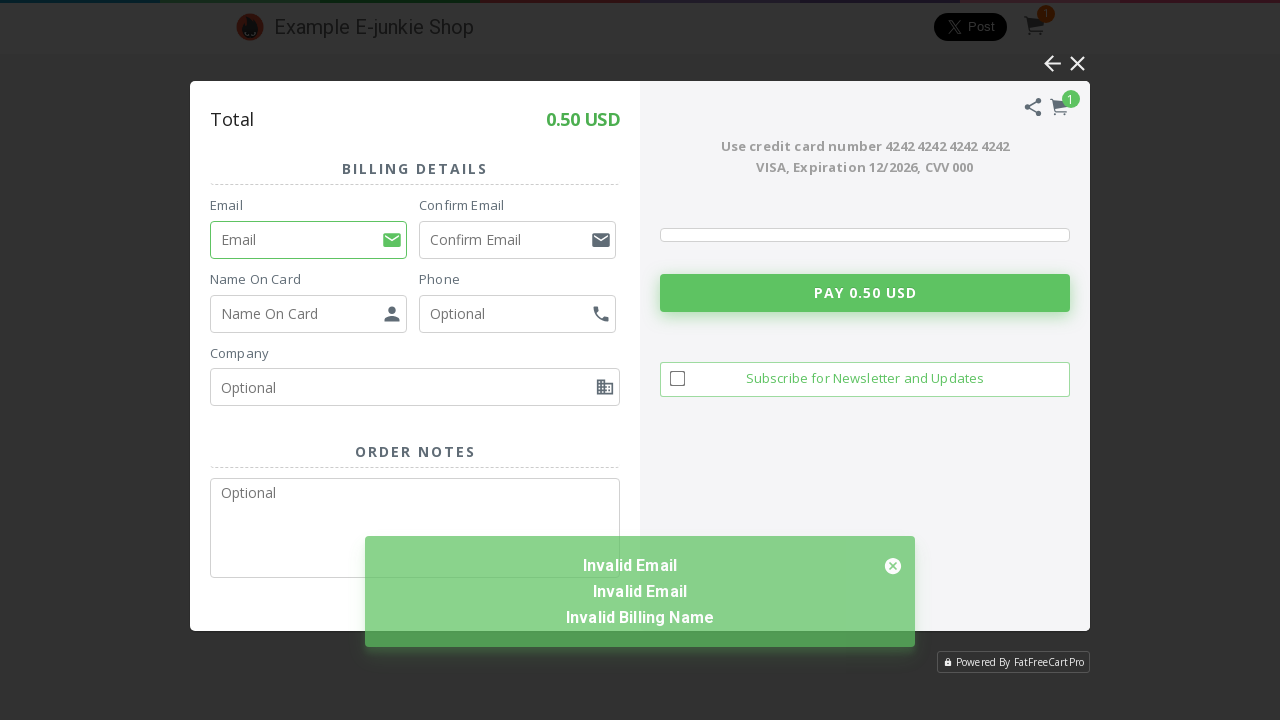

Validation error message appeared for invalid email
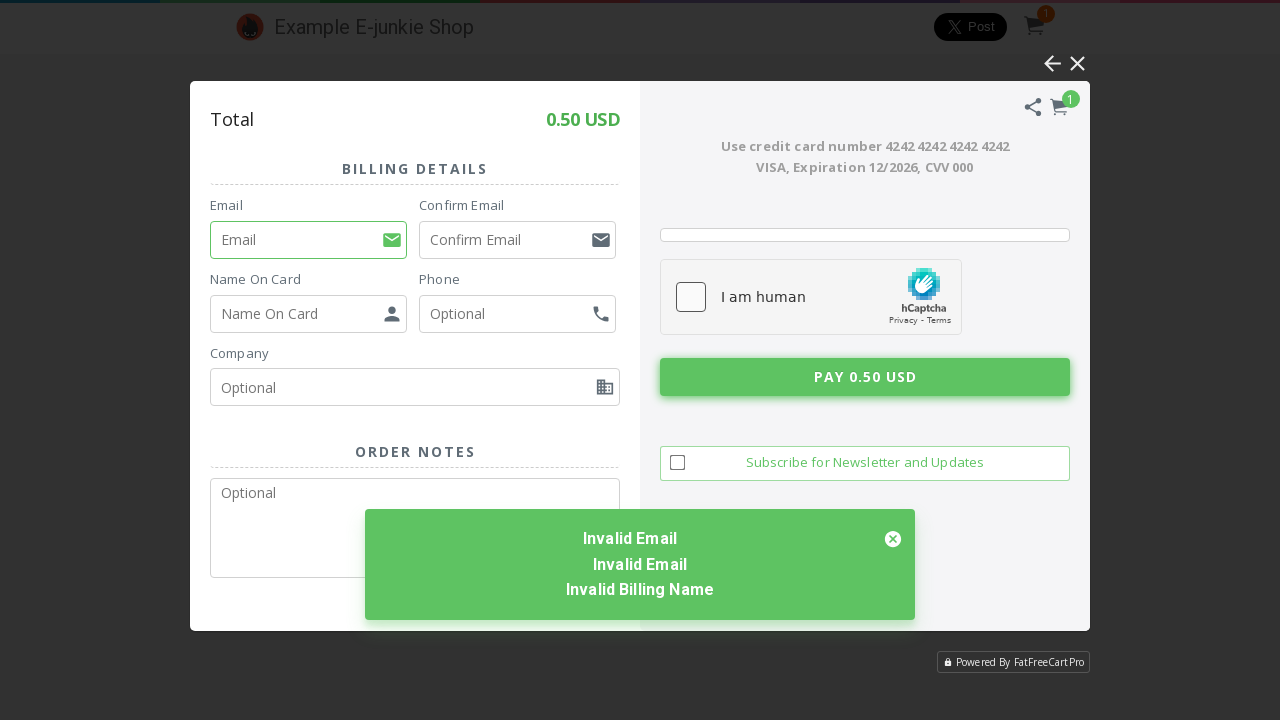

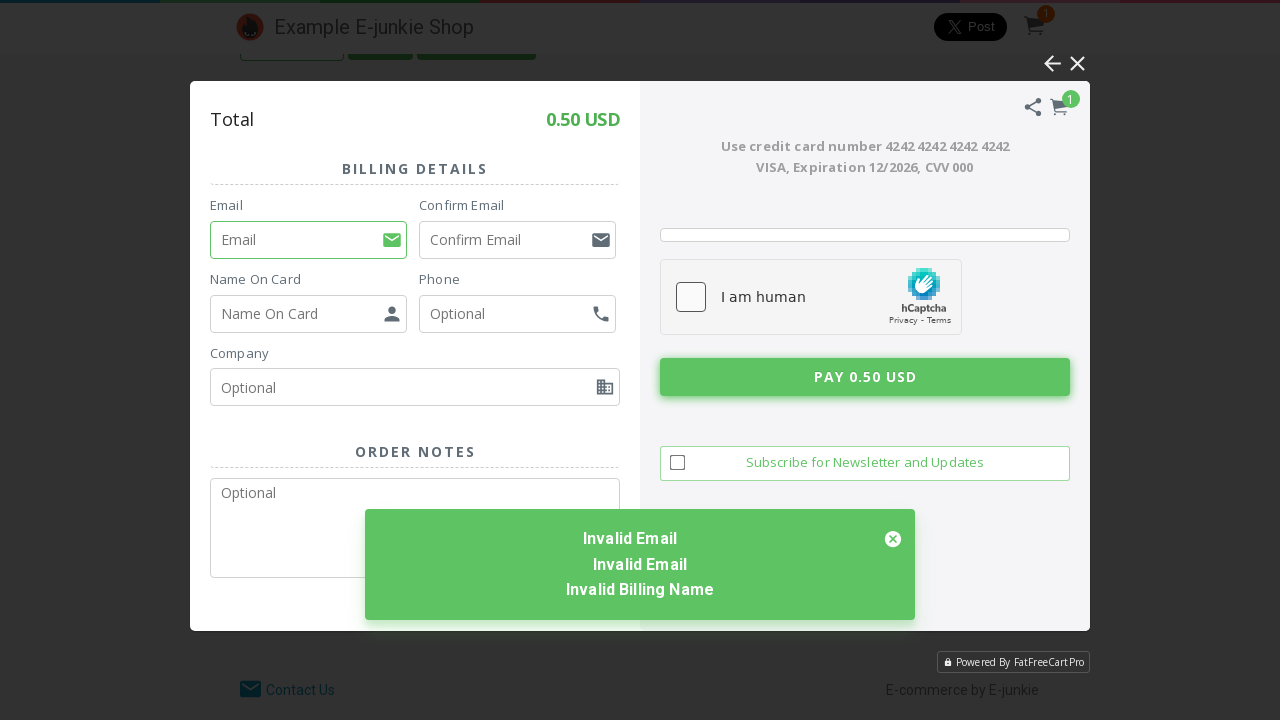